Tests the Books to Scrape homepage by verifying the page title and clicking on the first book to navigate to its detail page

Starting URL: https://books.toscrape.com/

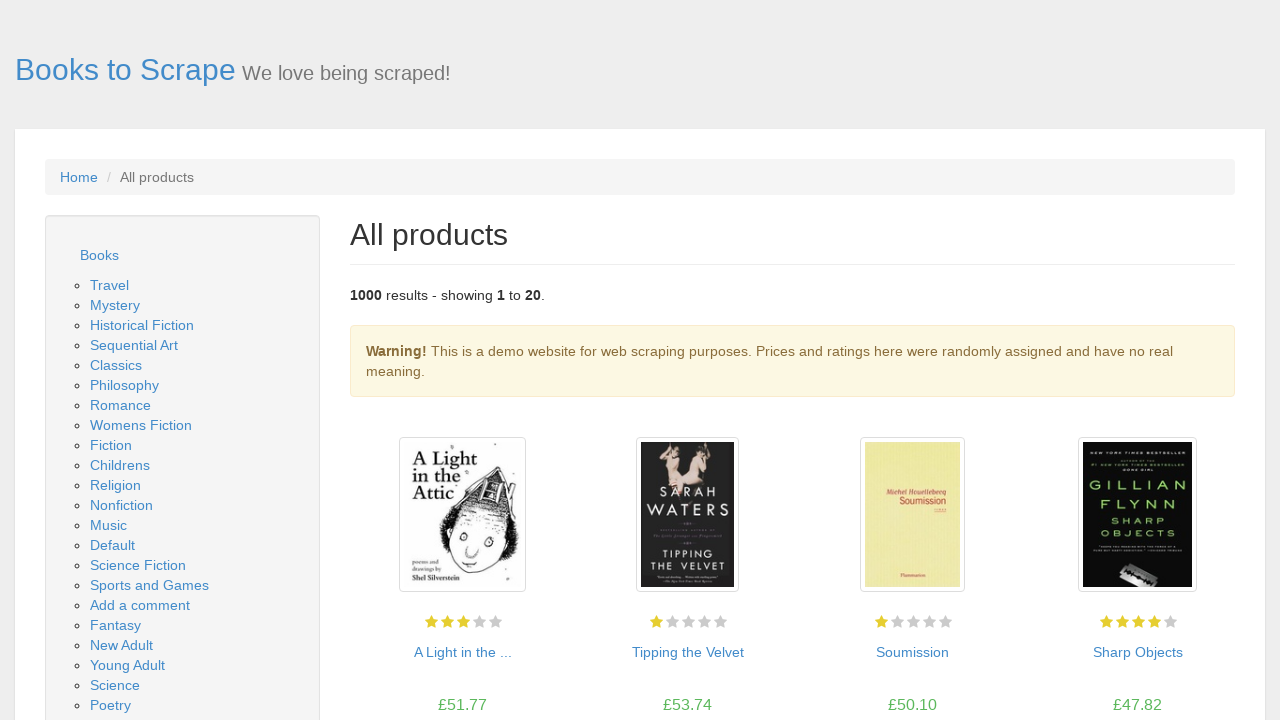

Verified page title contains 'Books to Scrape'
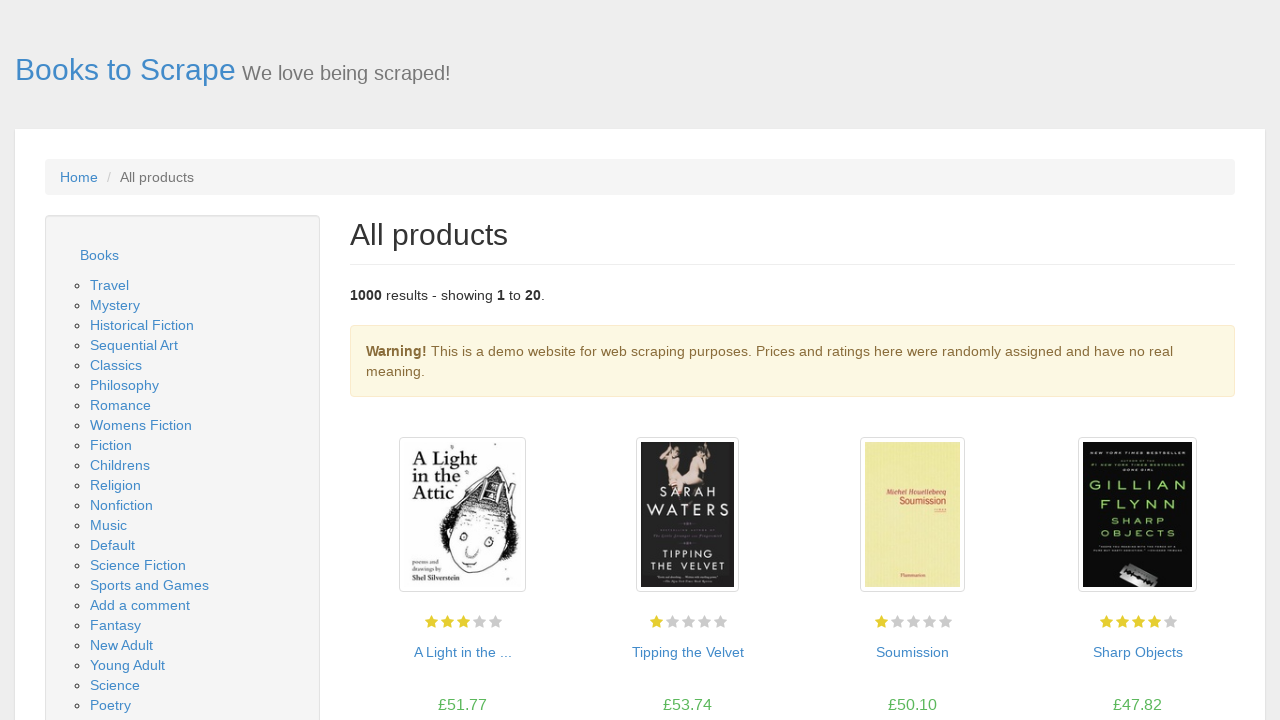

Clicked on the first book link at (462, 652) on article.product_pod h3 a
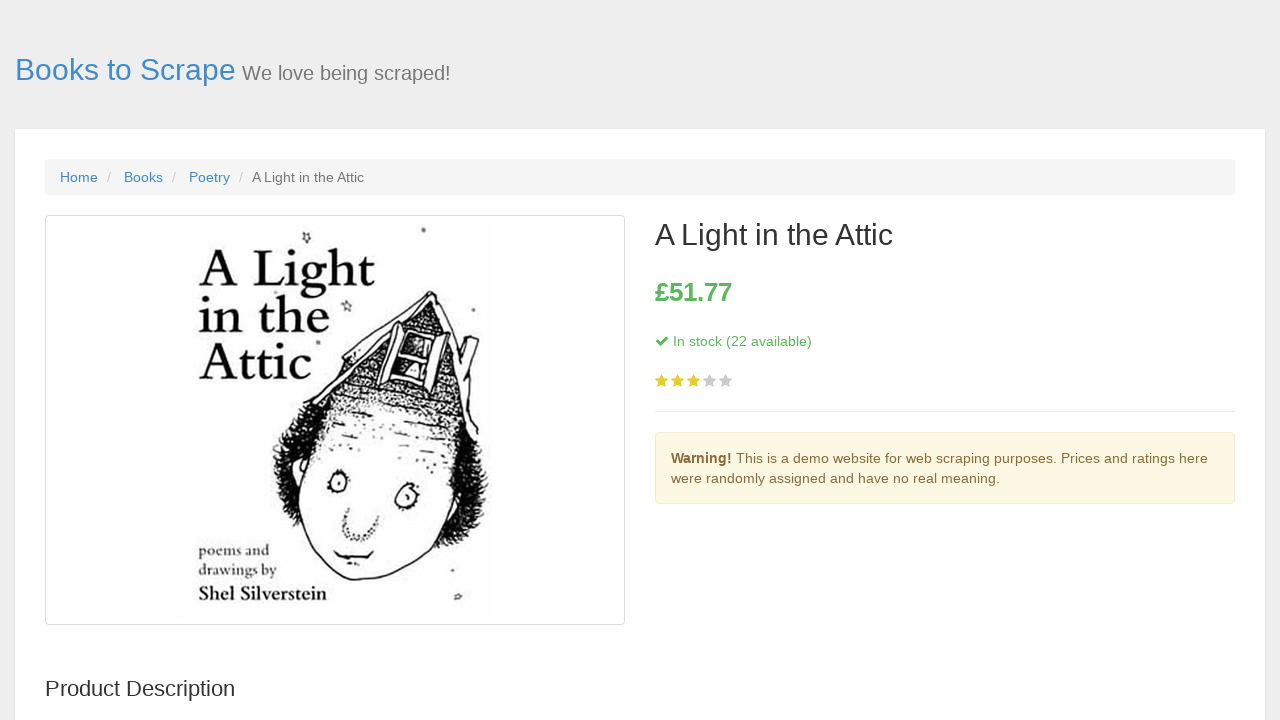

Navigated to book detail page in catalogue
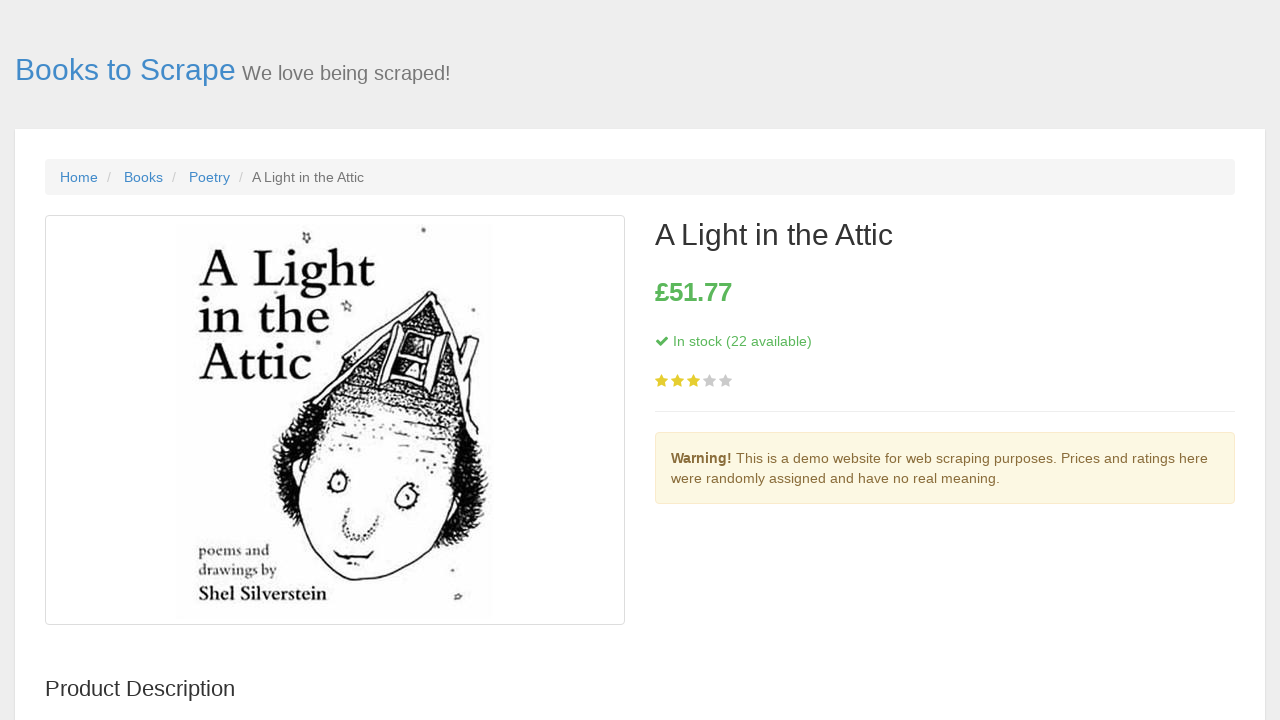

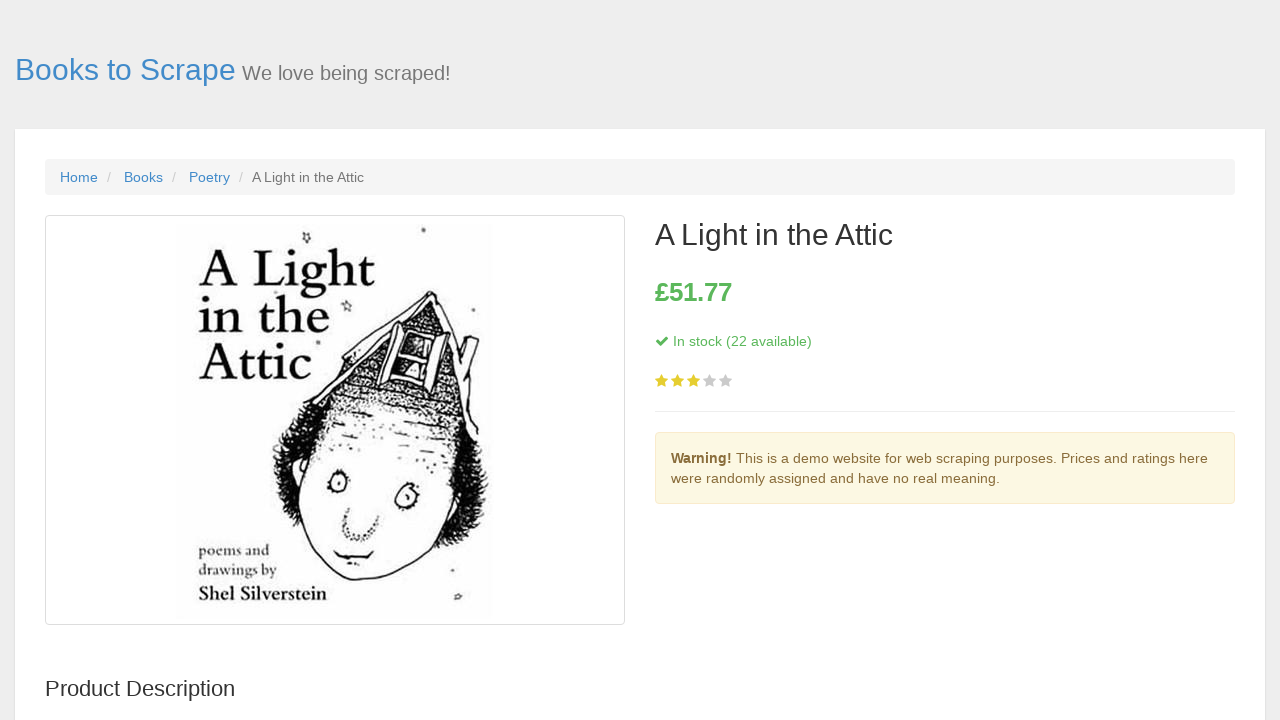